Tests browser window handling by verifying text on the initial page, clicking a link that opens a new window, switching to the new window to verify its content, and then switching back to the original window to verify its title.

Starting URL: https://the-internet.herokuapp.com/windows

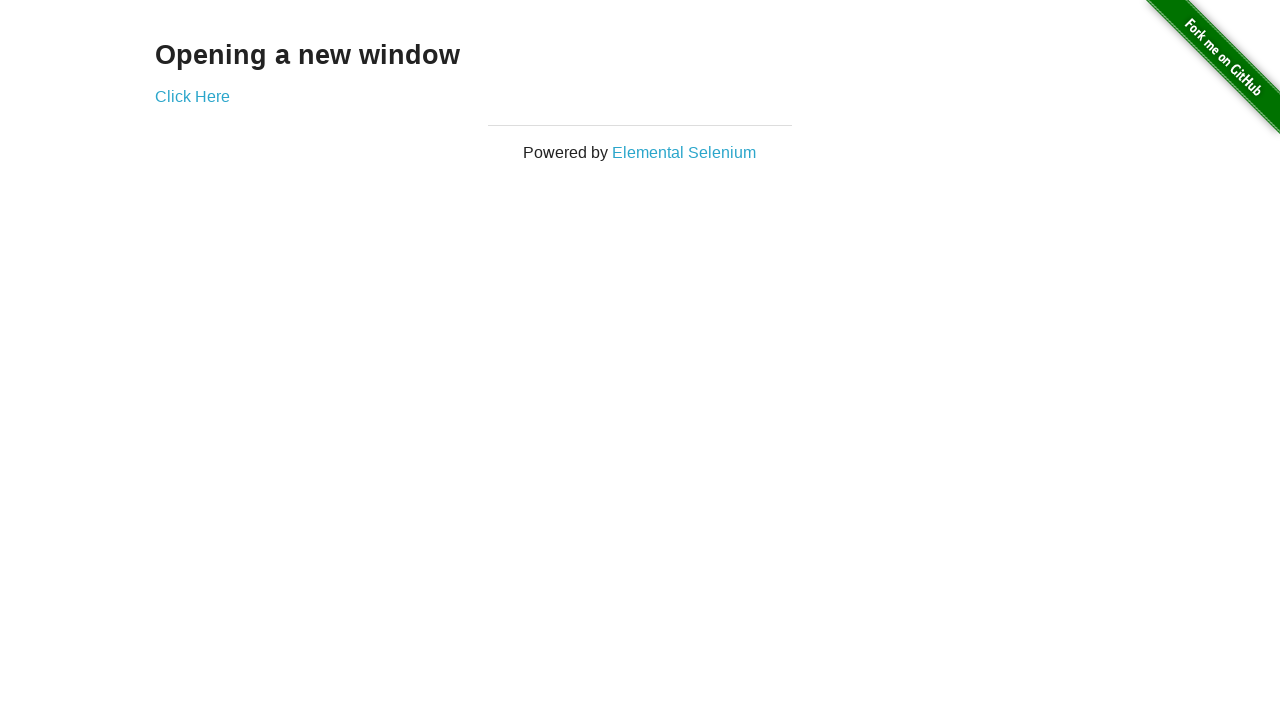

Retrieved text content from first page heading
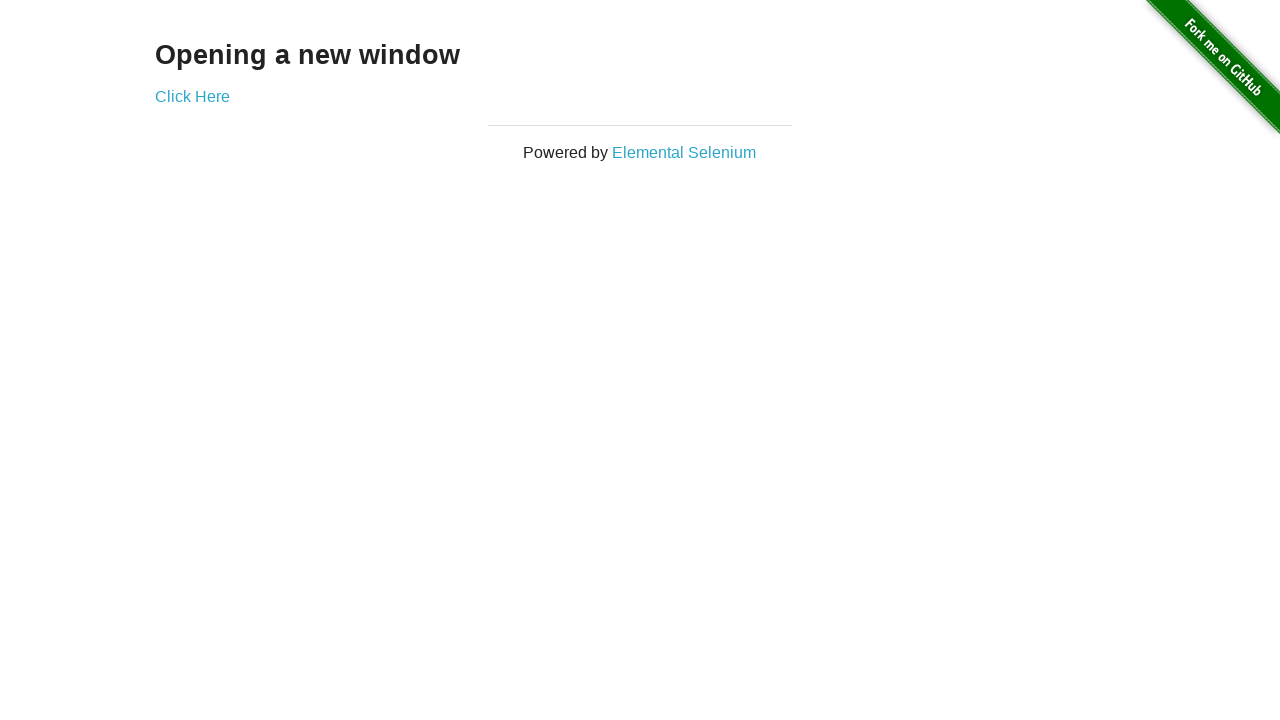

Verified first page text is 'Opening a new window'
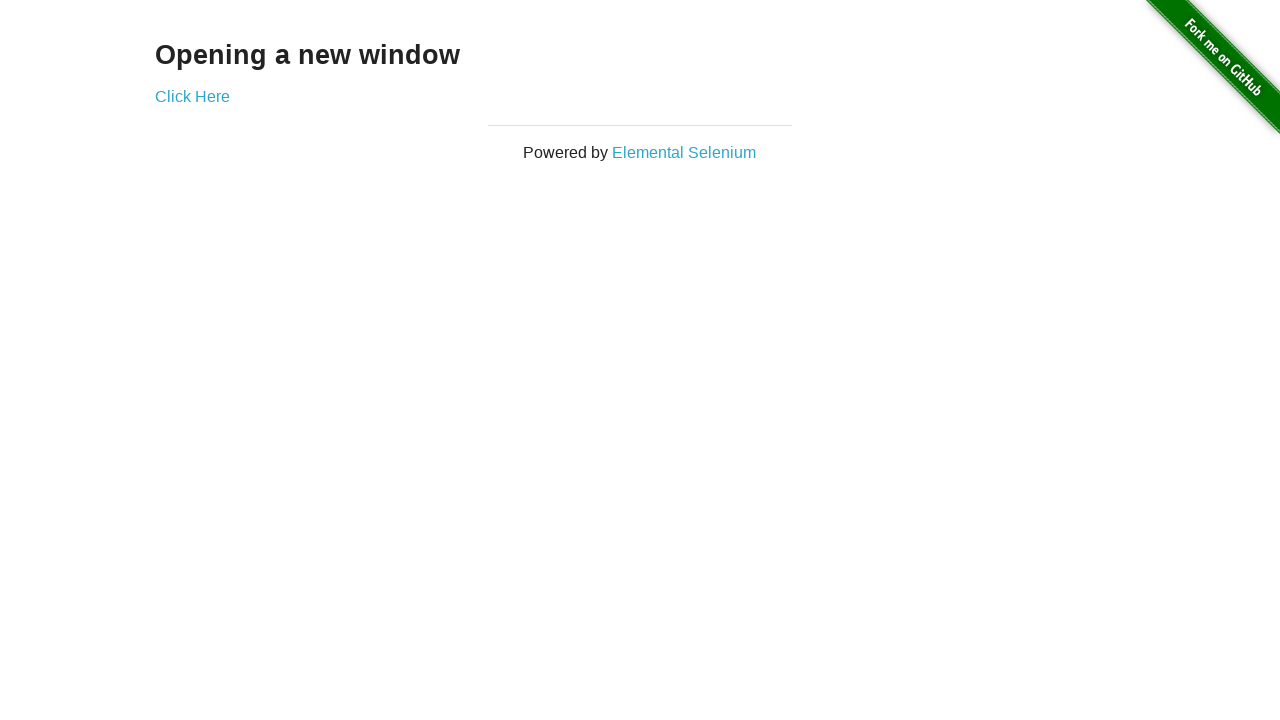

Verified initial page title is 'The Internet'
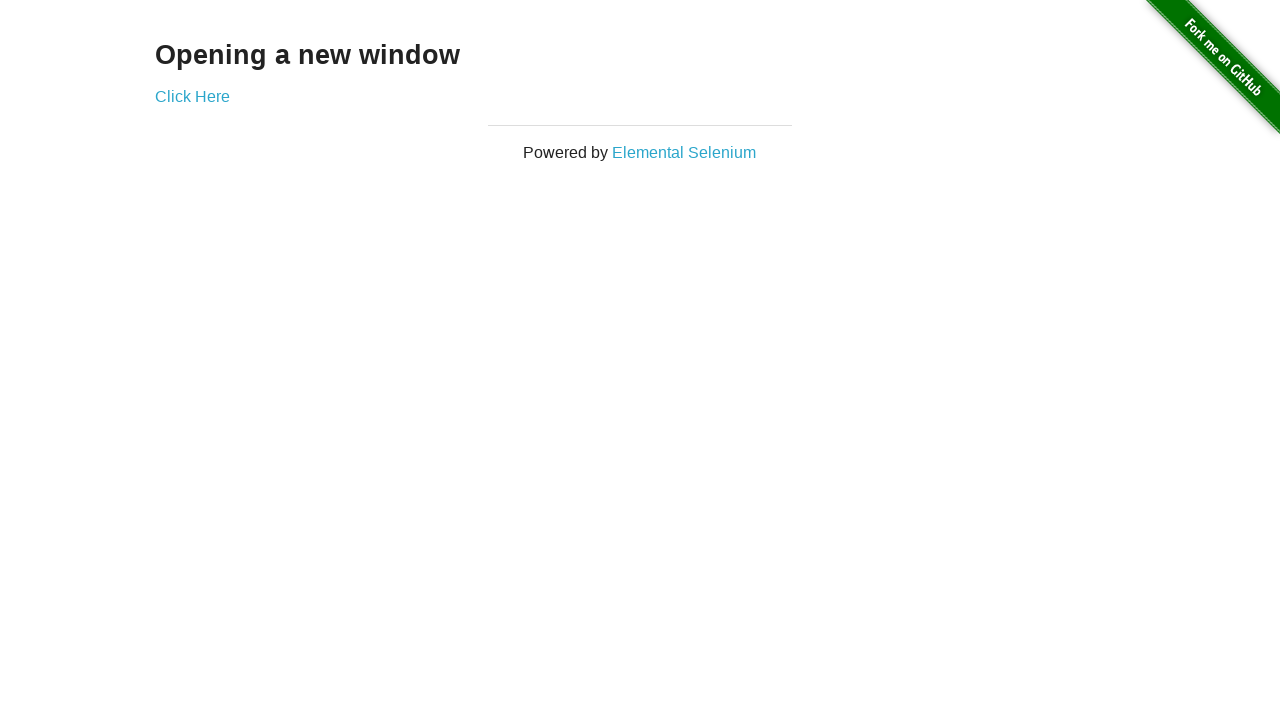

Clicked 'Click Here' link to open new window at (192, 96) on text=Click Here
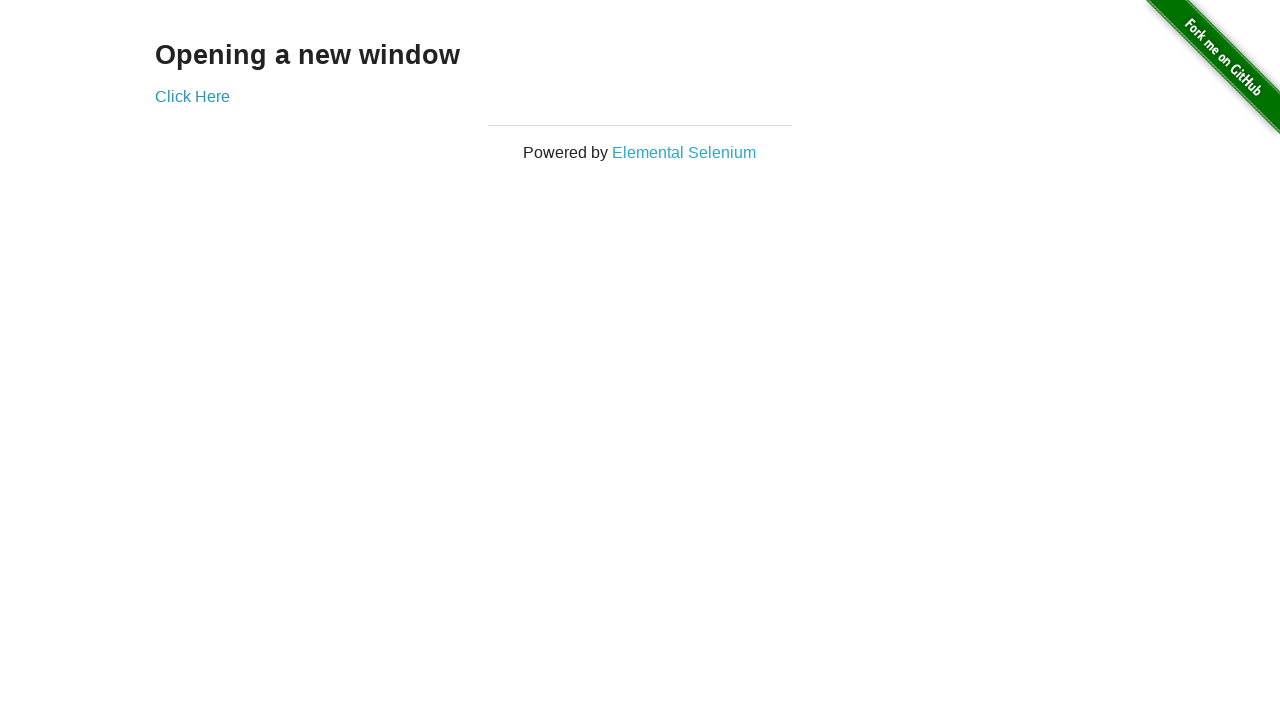

Captured reference to new window page
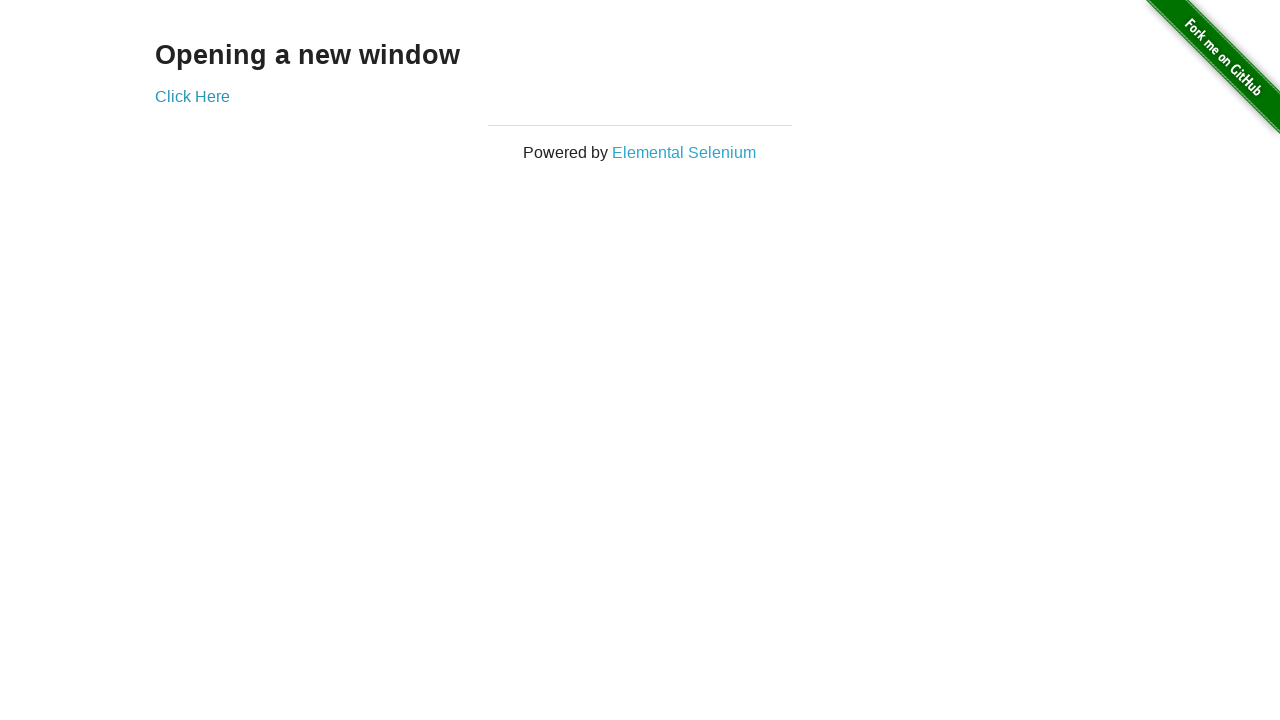

Waited for new window to load
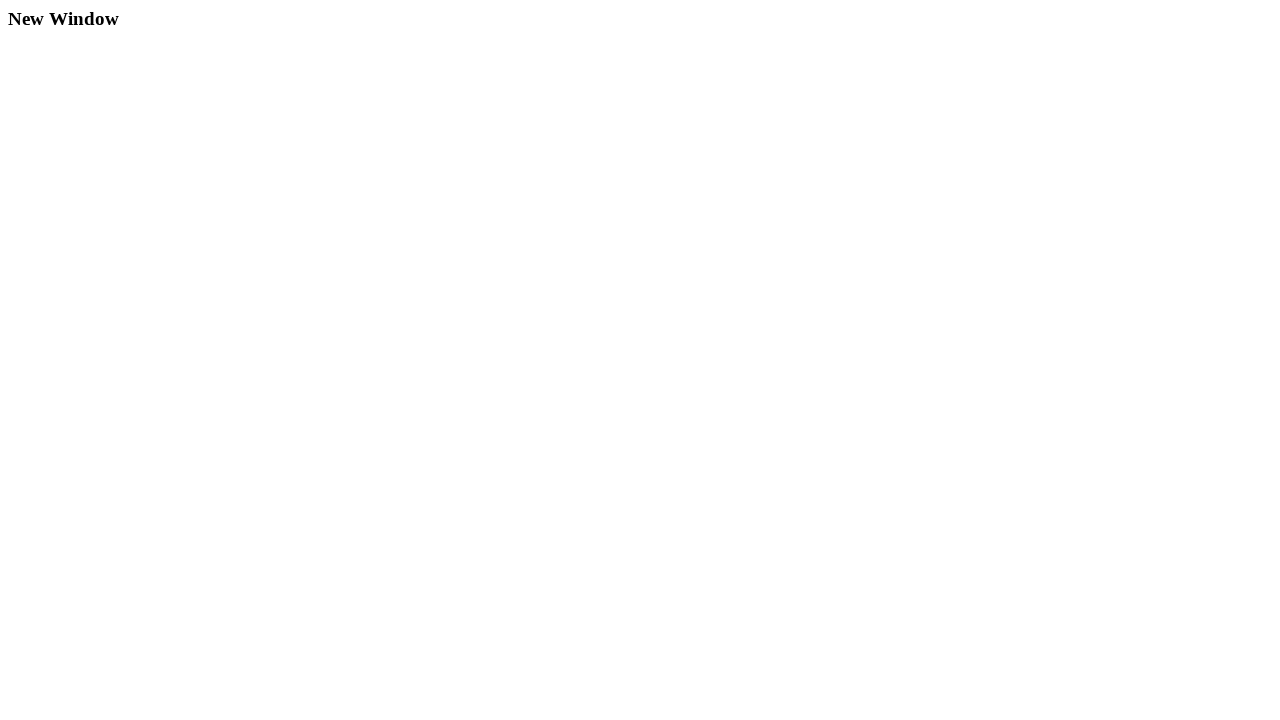

Verified new window title is 'New Window'
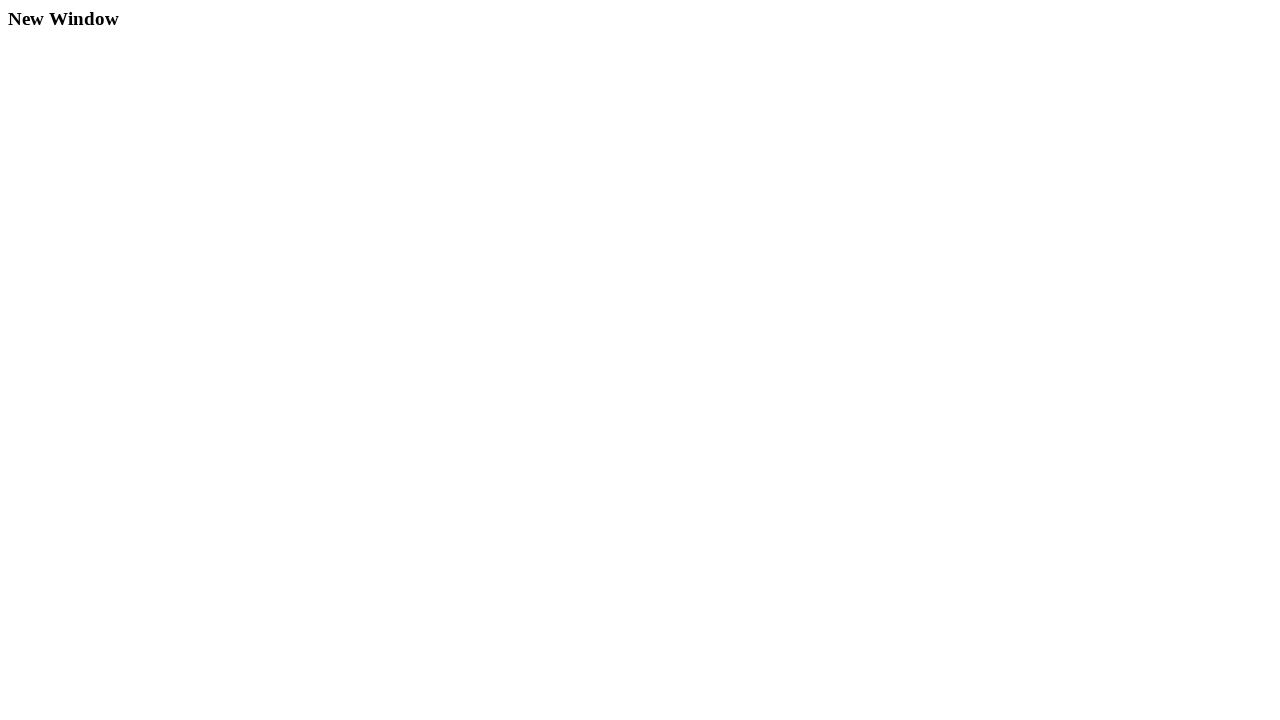

Retrieved text content from new window heading
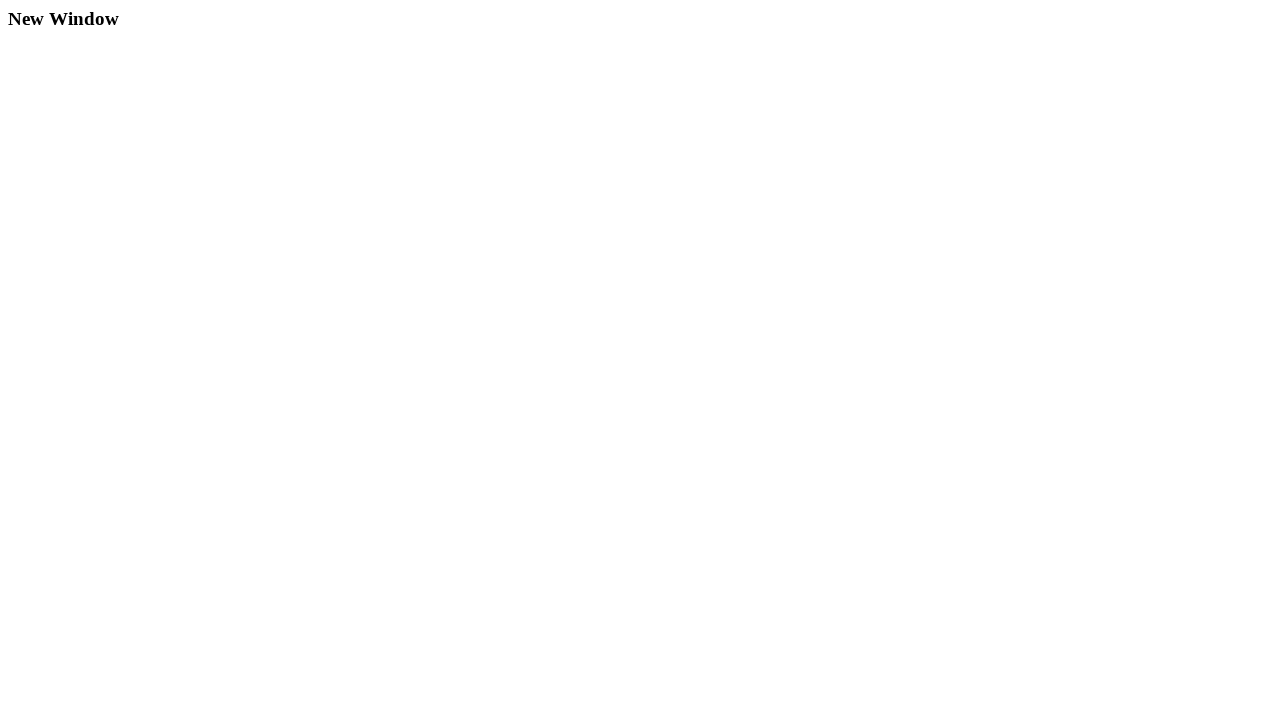

Verified new window text is 'New Window'
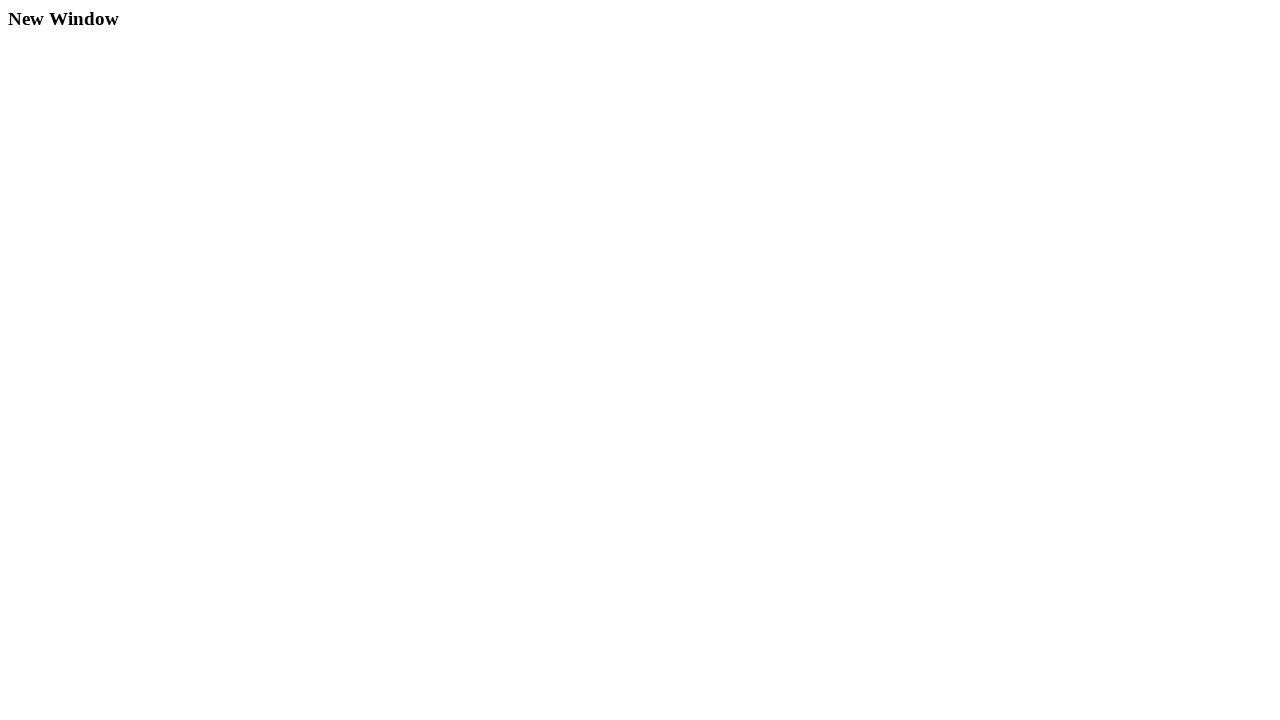

Switched back to first page
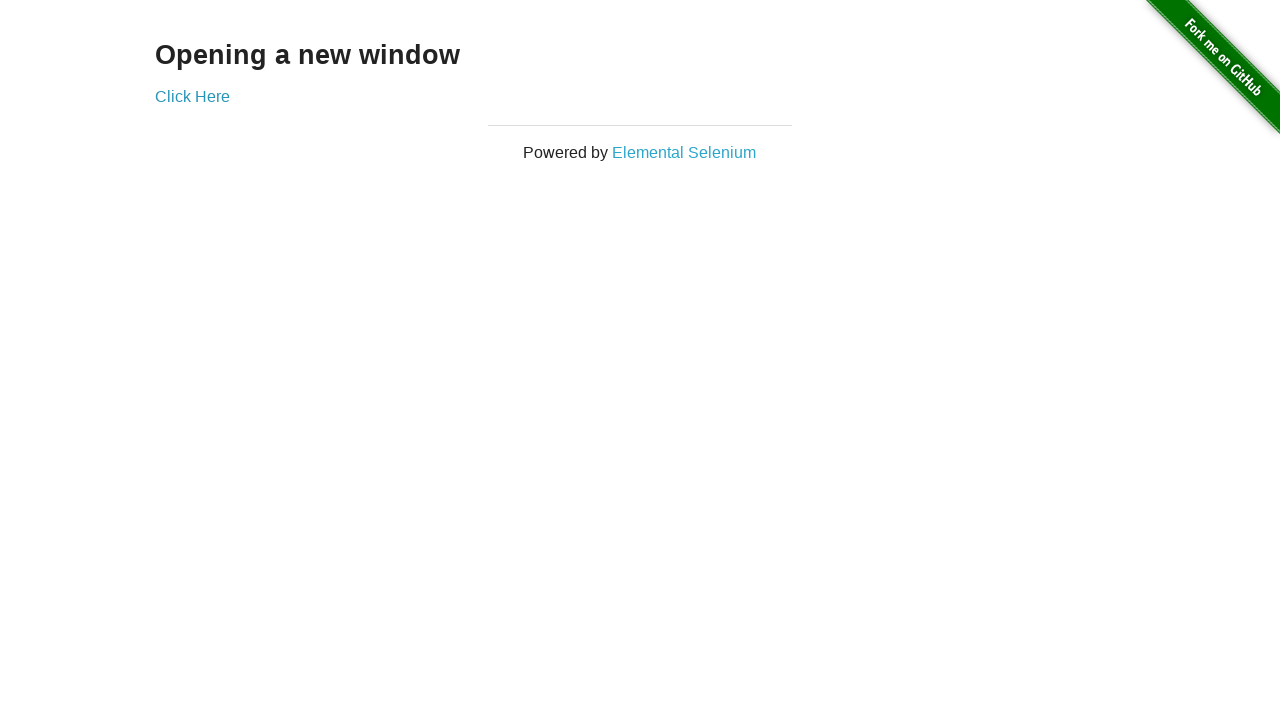

Verified first page title is still 'The Internet'
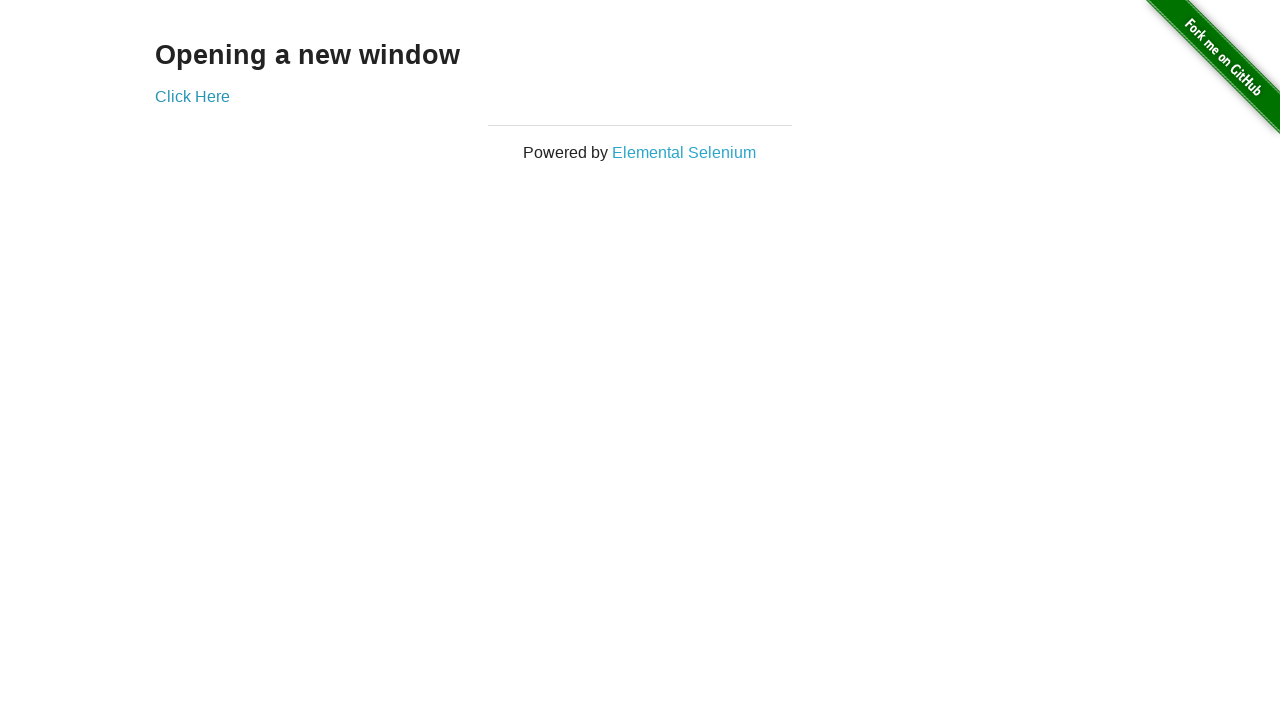

Switched to new window again
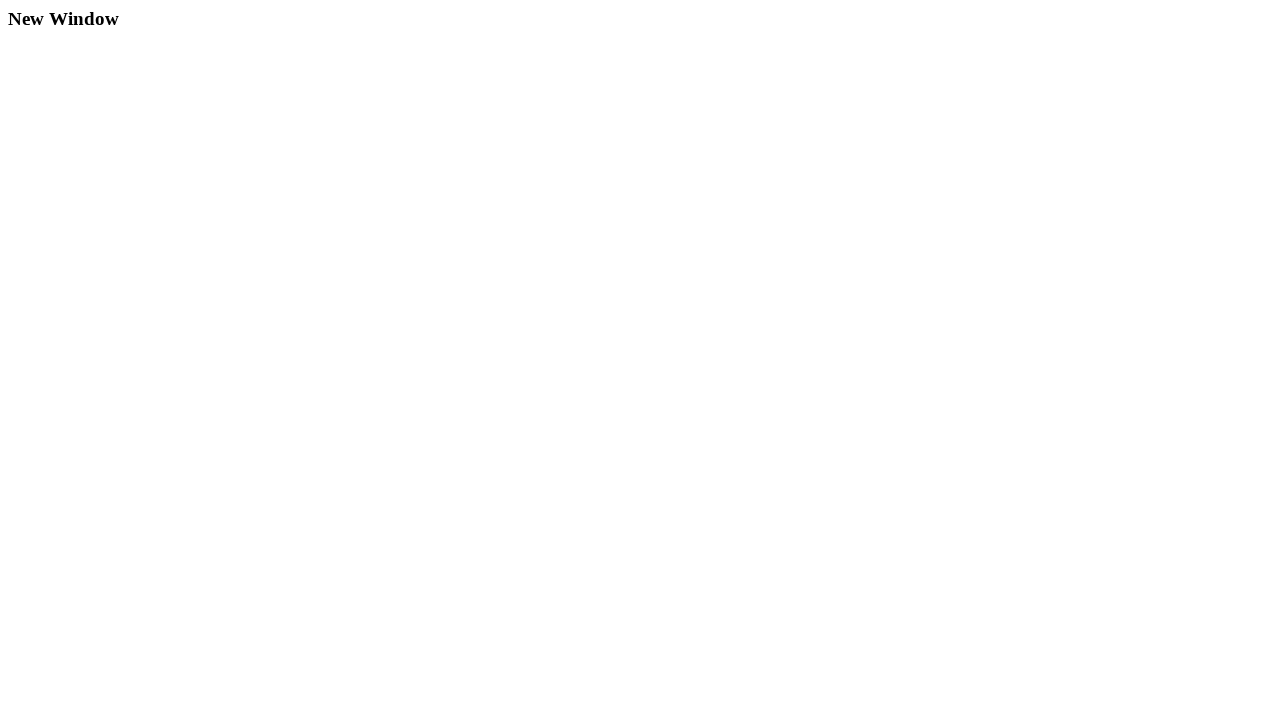

Switched back to first window
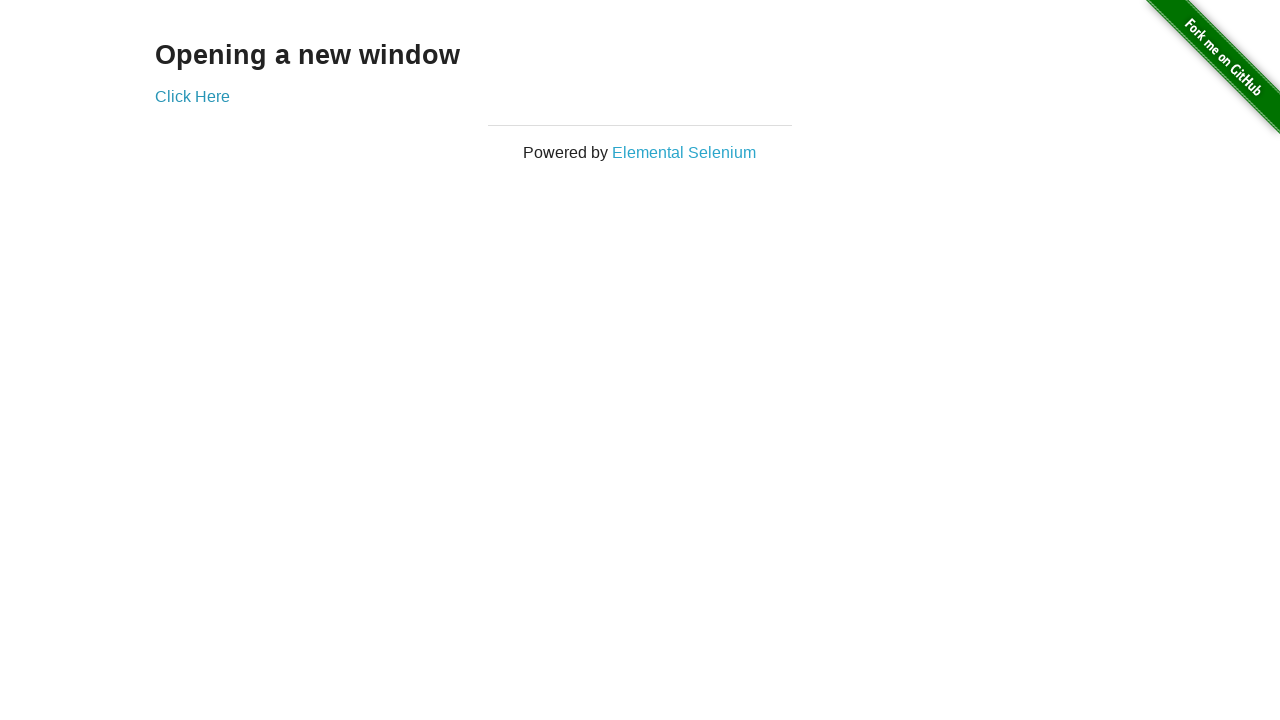

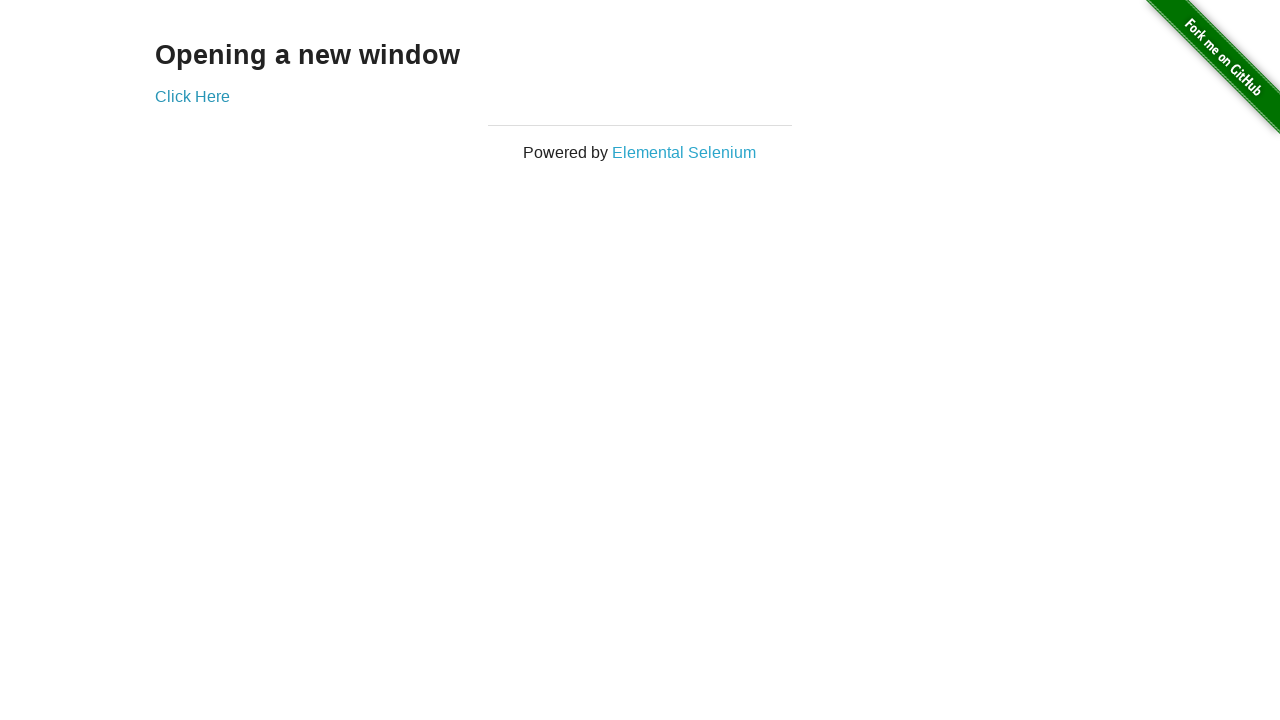